Tests navigation to La Liga page in Spain section and verifies the page title is correct

Starting URL: https://www.livescore.com/en/

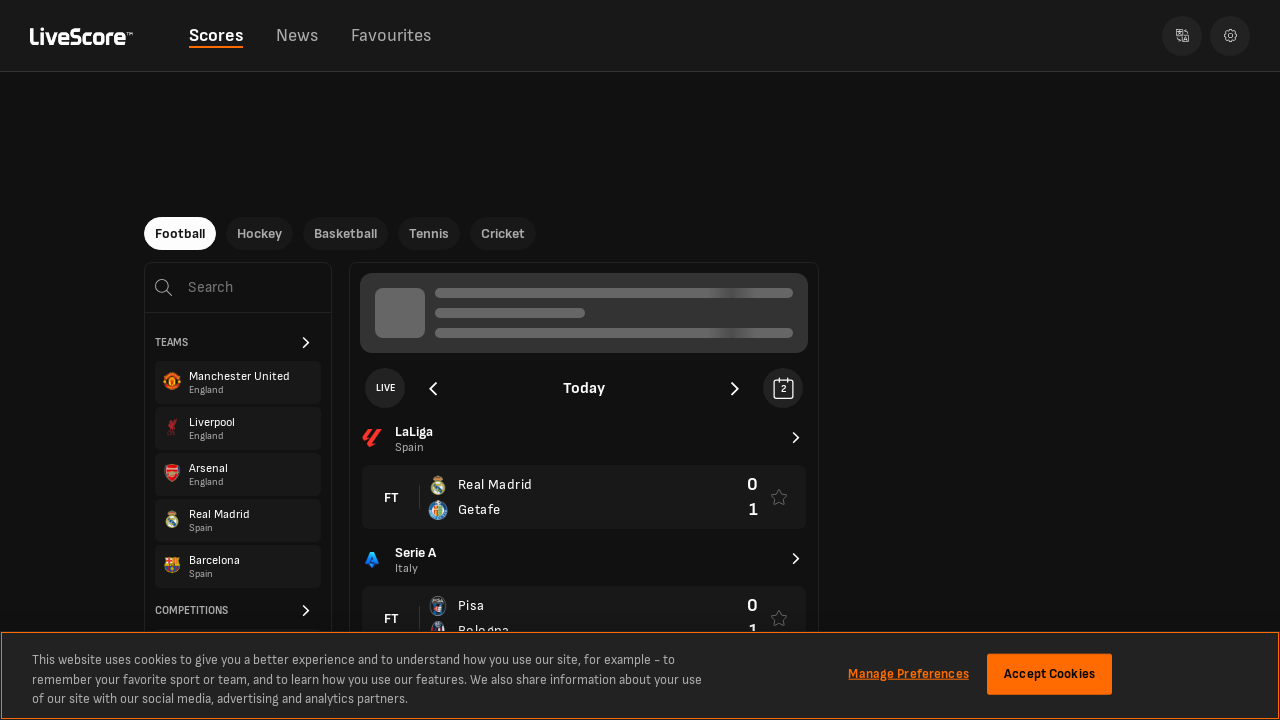

Clicked on Spain from the main page at (252, 528) on internal:text="Spain"i >> nth=0
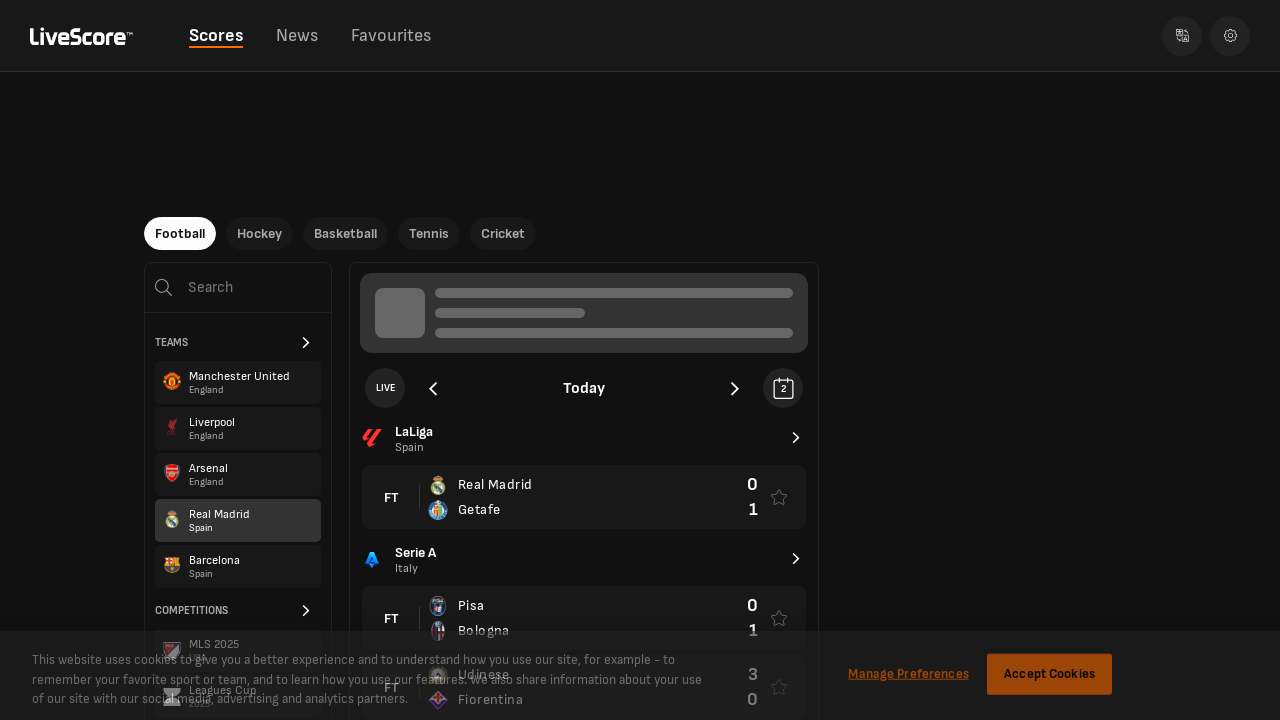

Clicked on La Liga link at (238, 360) on internal:role=link[name="LaLiga LaLiga"i]
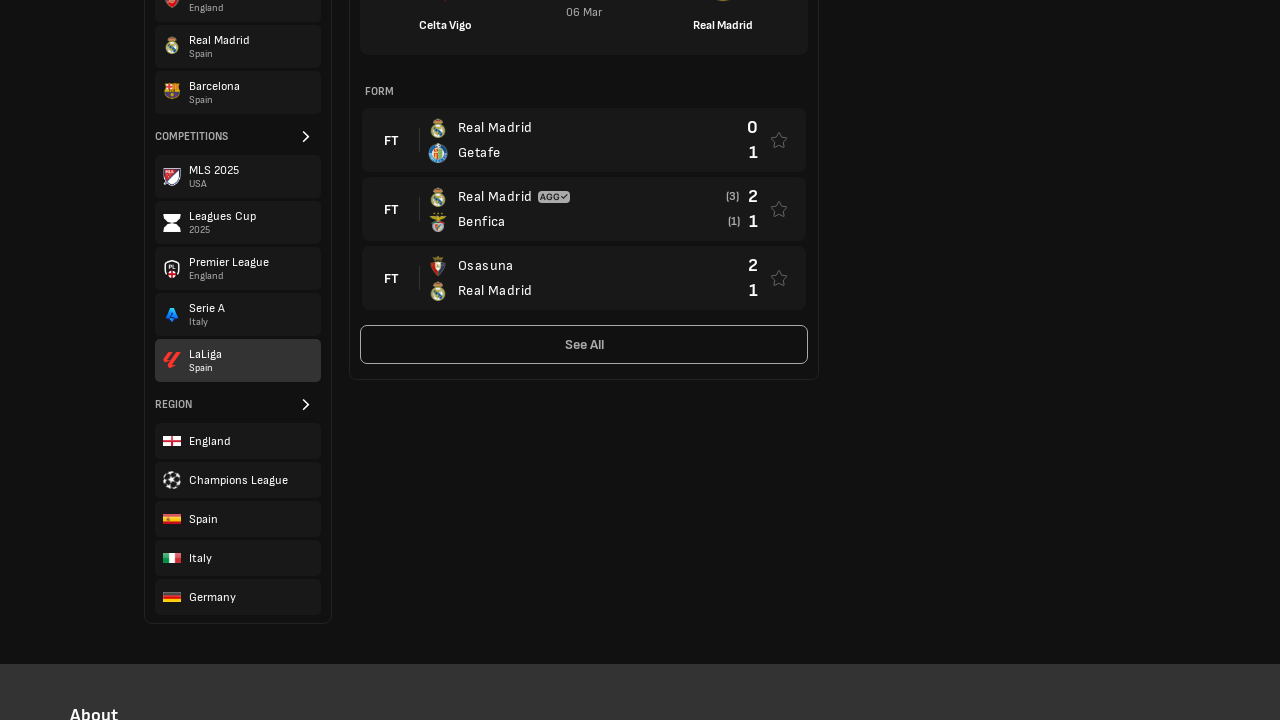

Waited for page to reach networkidle state
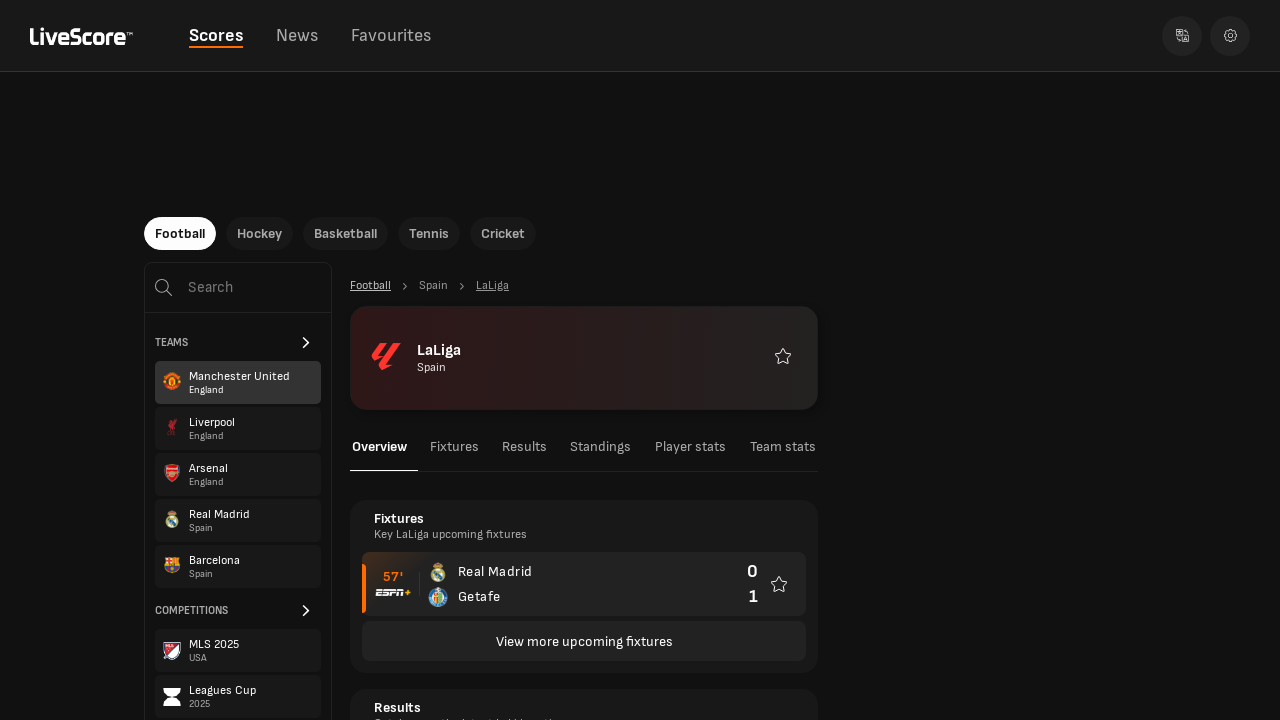

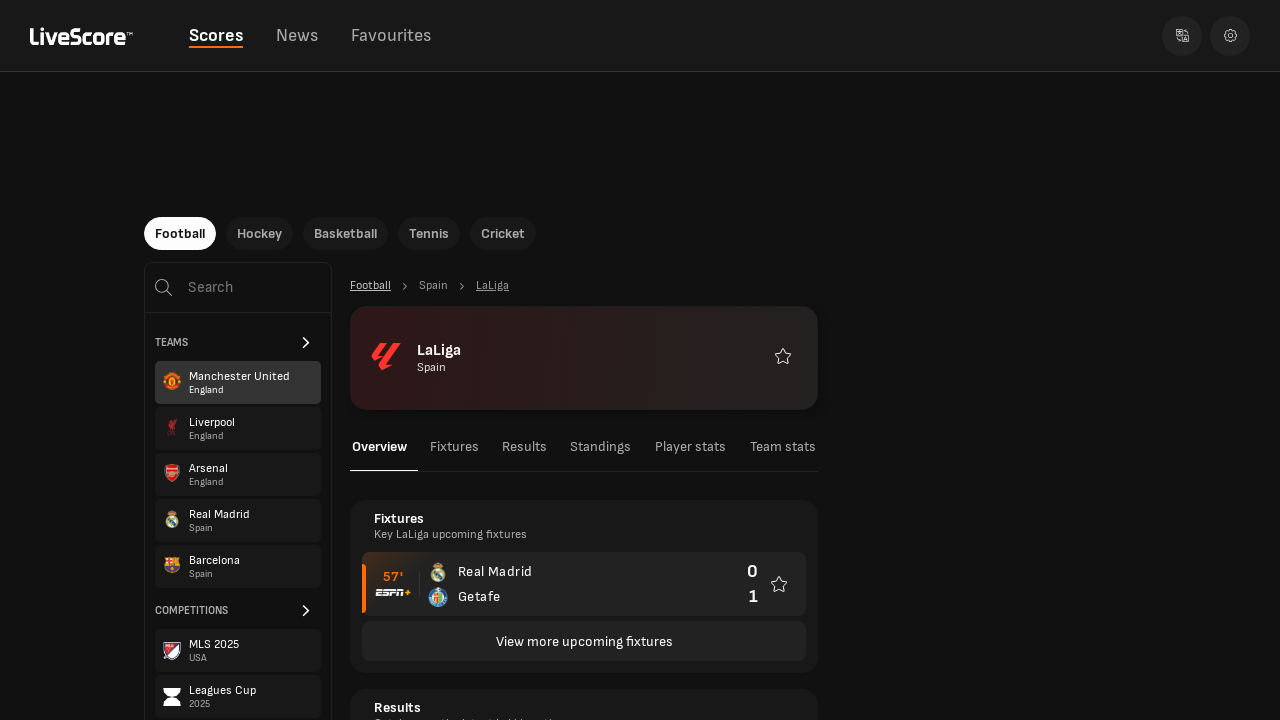